Tests form interaction on a training ground page by filling an input field and clicking a button

Starting URL: https://techstepacademy.com/training-ground

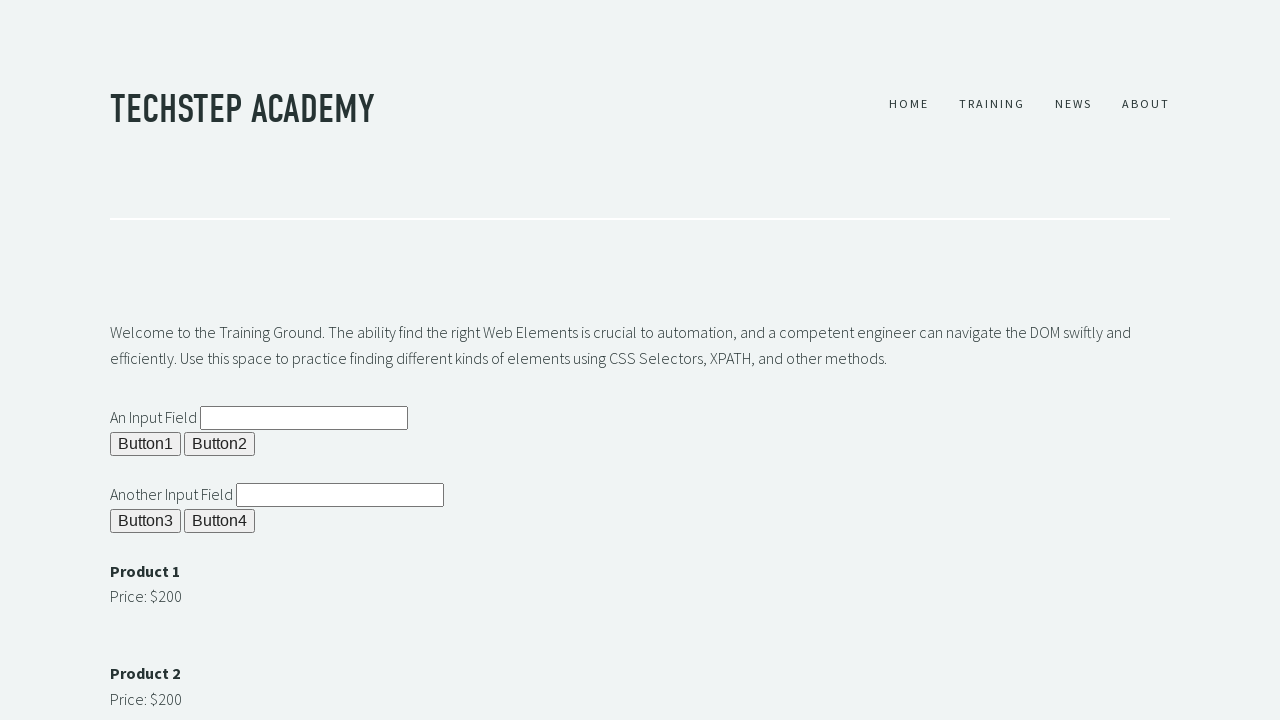

Filled the second input field with 'Test text' on input#ipt2
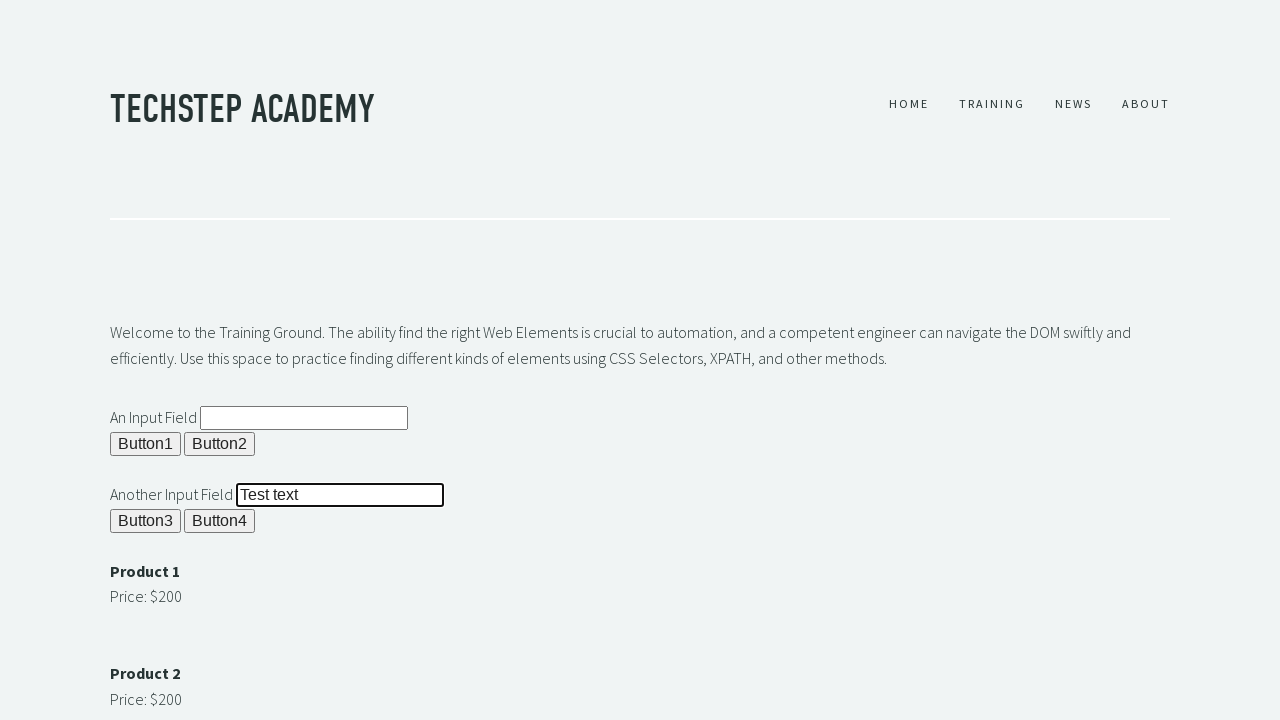

Clicked button b4 to submit the form at (220, 521) on button#b4
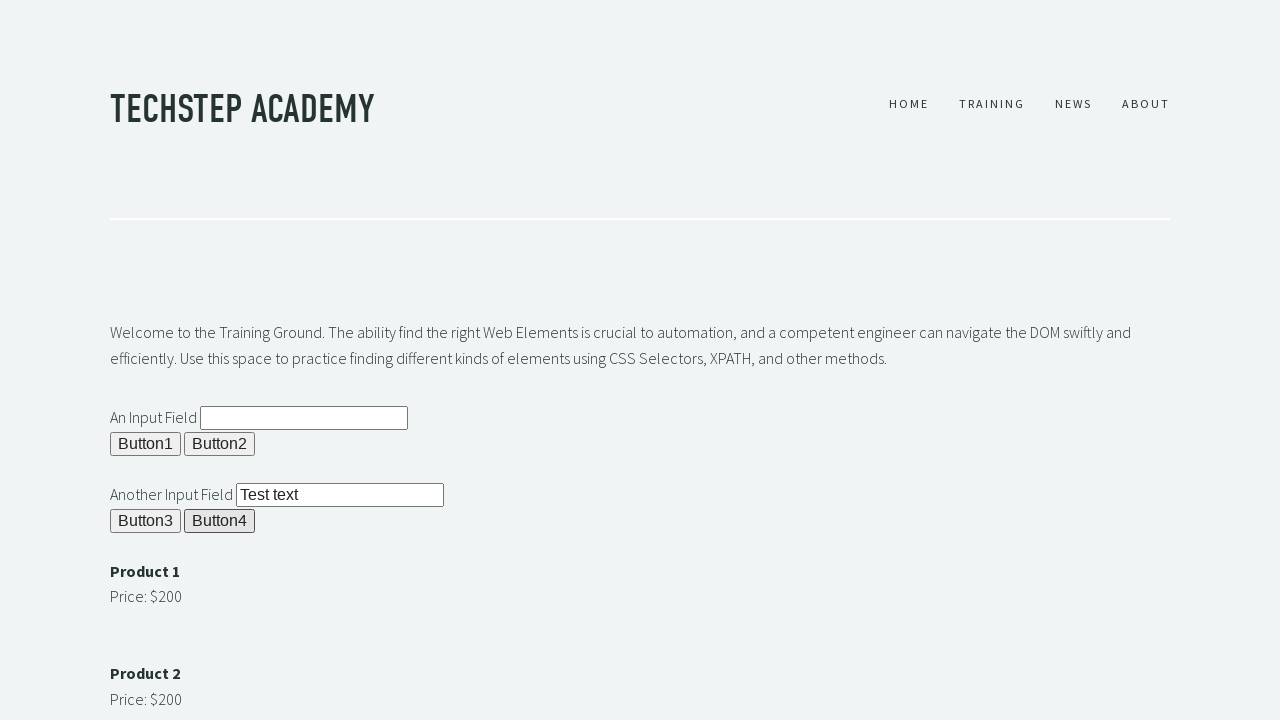

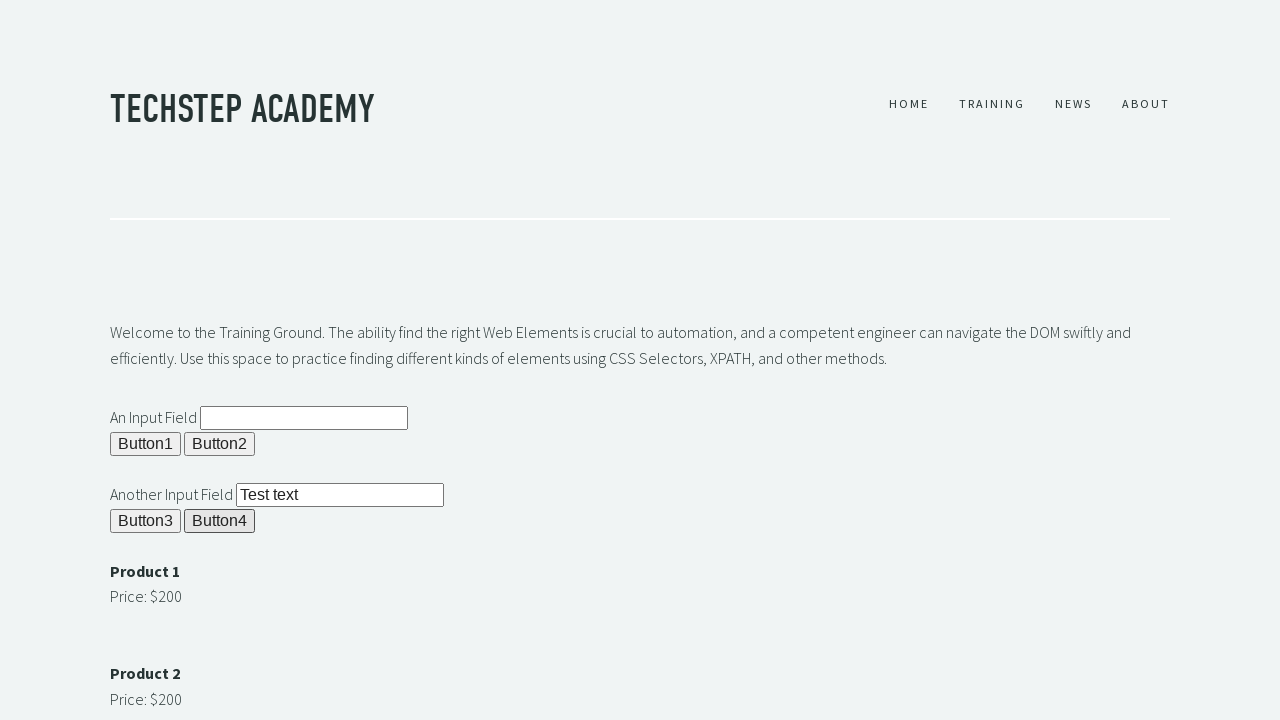